Tests table sorting functionality by clicking on column header and verifies data is displayed, then navigates through pagination to find a specific vegetable item

Starting URL: https://rahulshettyacademy.com/seleniumPractise/#/offers

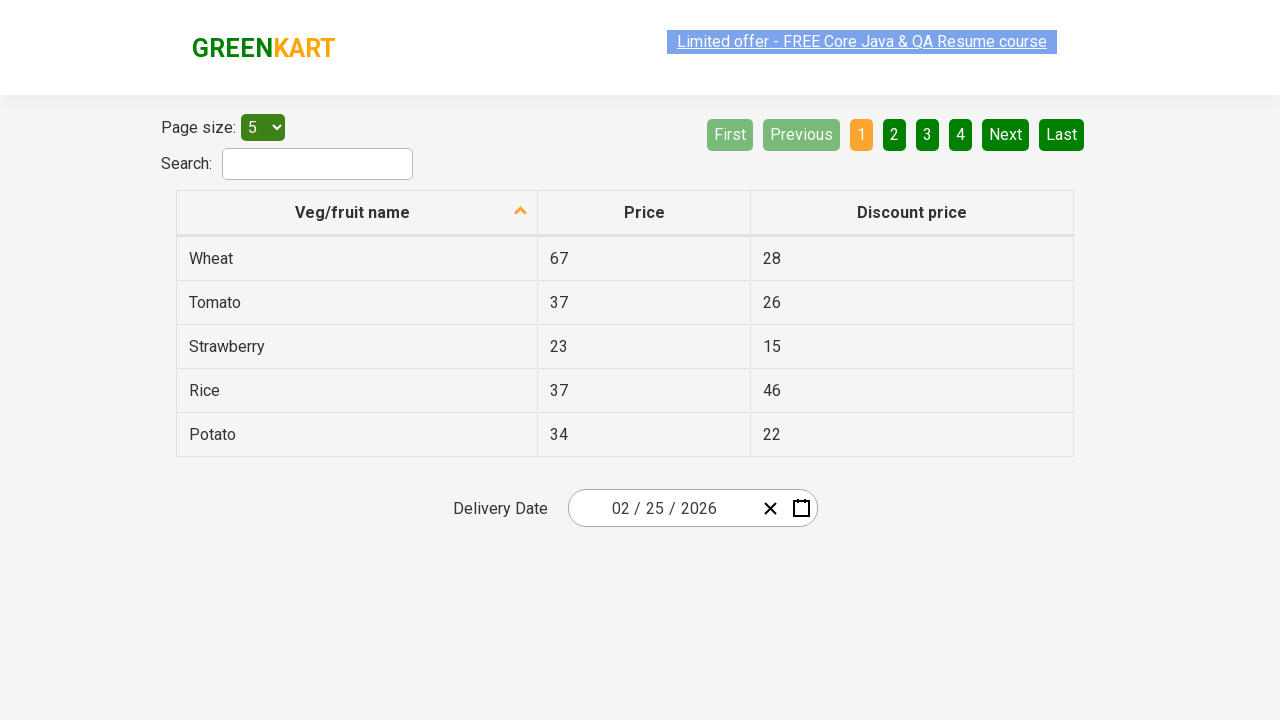

Clicked first column header to sort table at (357, 213) on xpath=//th[@role='columnheader'][1]
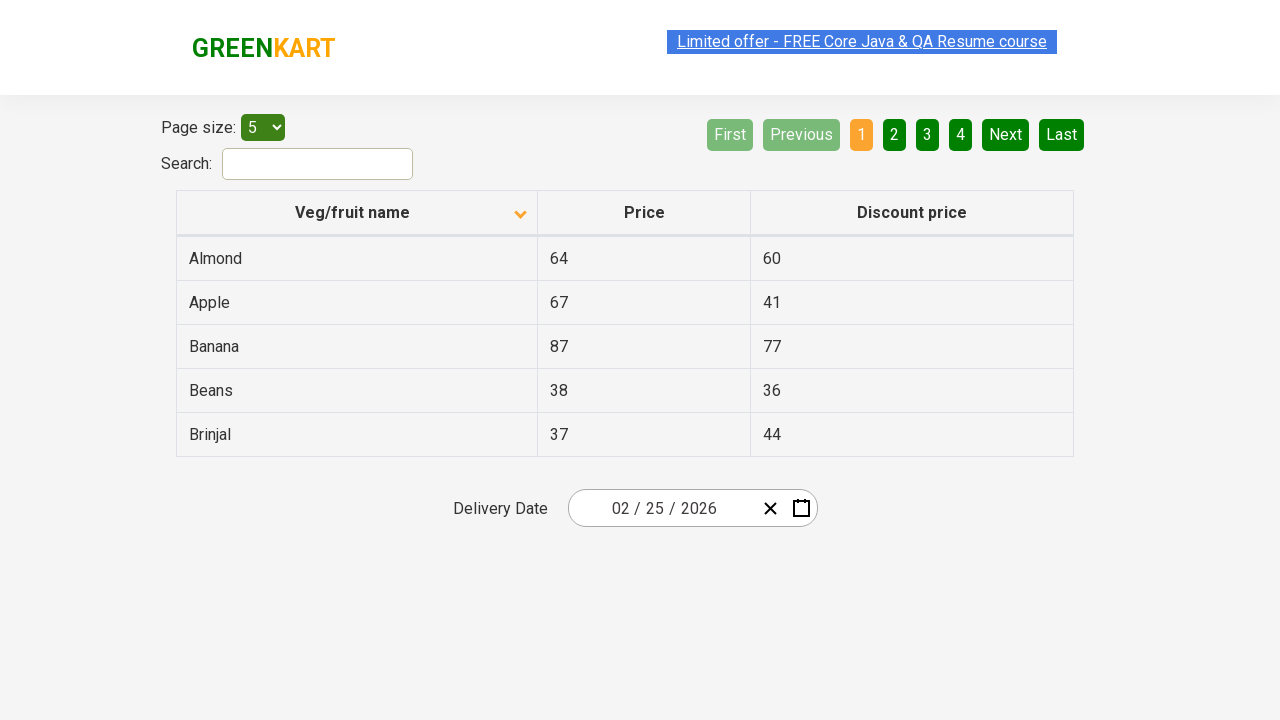

Table data loaded and visible
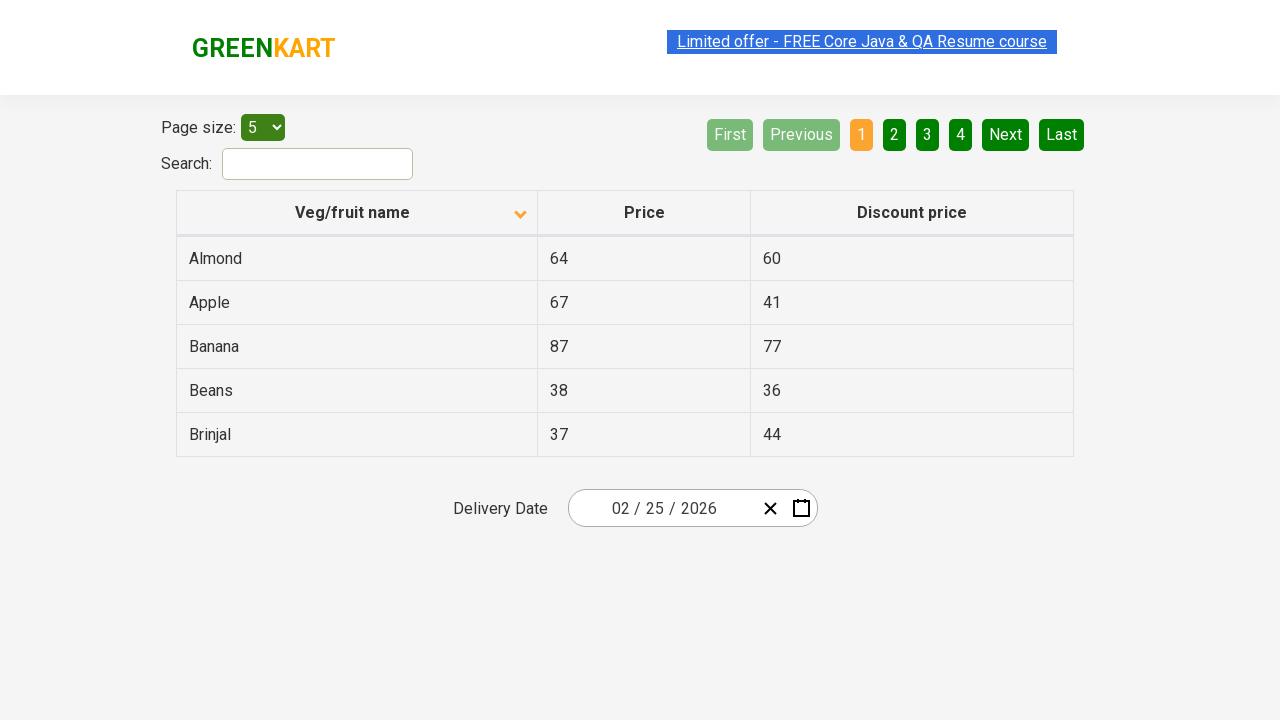

Searched for 'Brinjal' in first column of current page
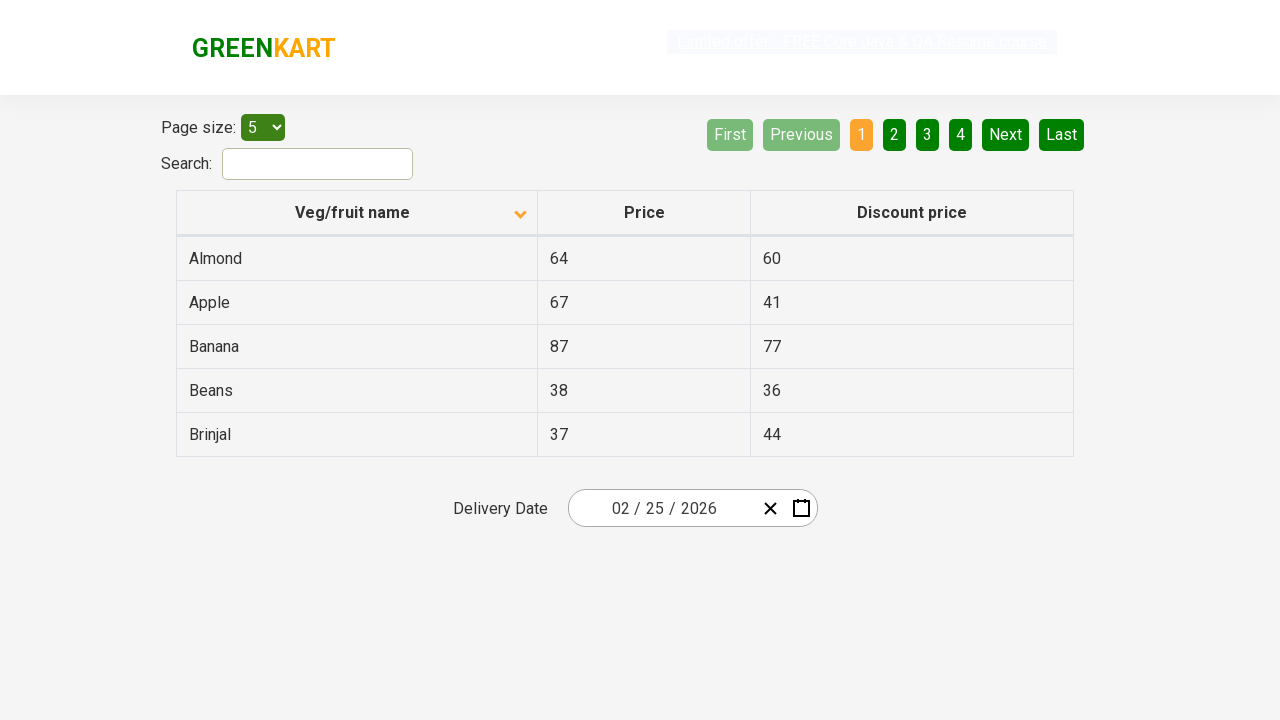

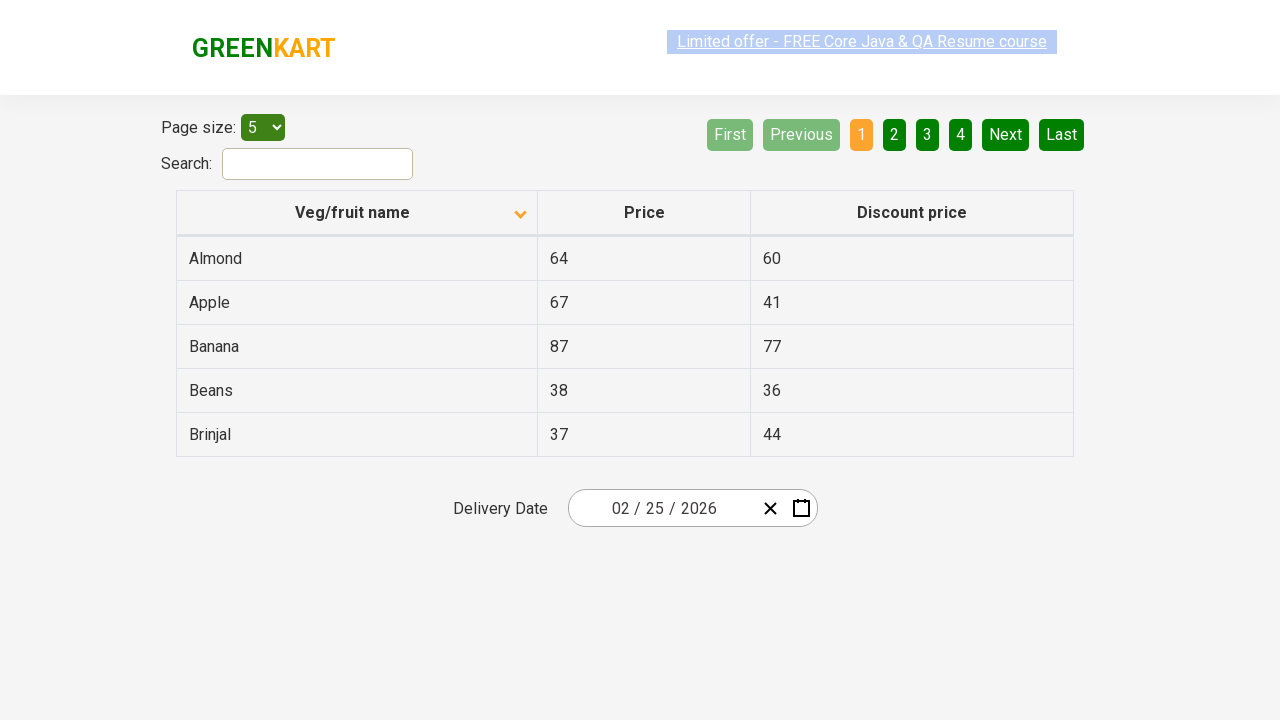